Tests the Midtrans demo page by verifying page title, source, and URL, then clicks the buy button if it's displayed

Starting URL: https://demo.midtrans.com/

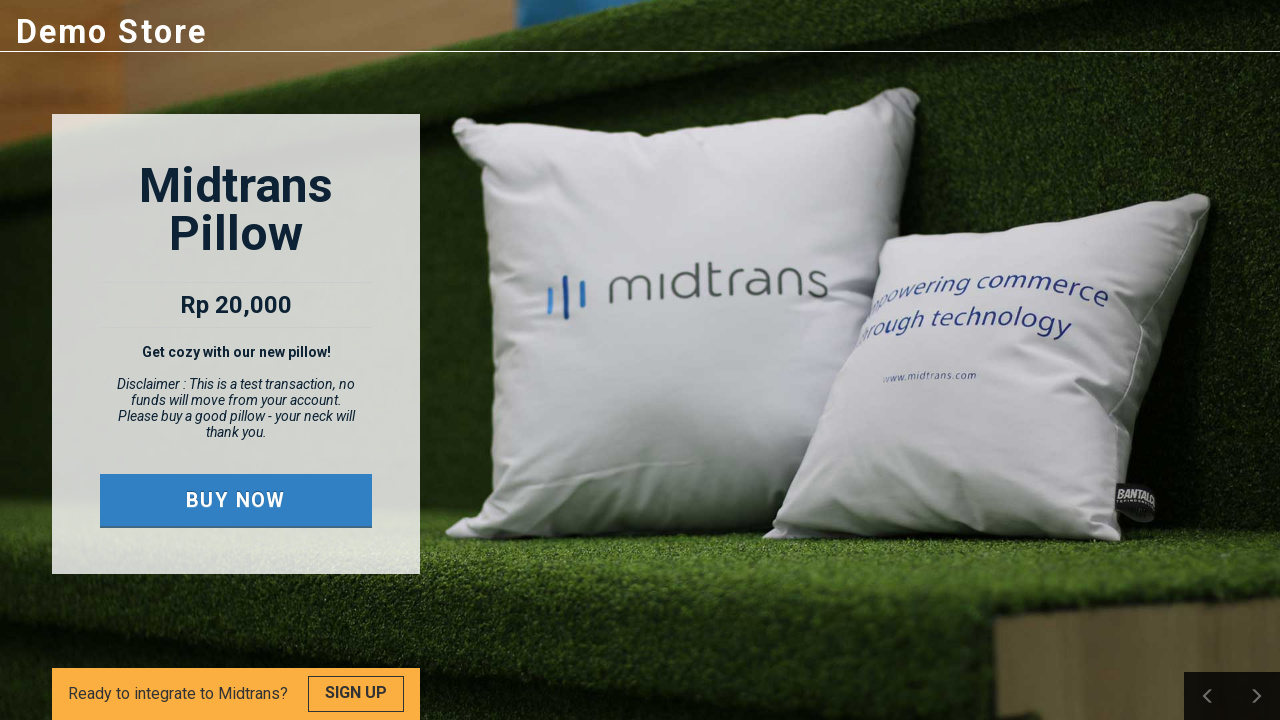

Retrieved page title
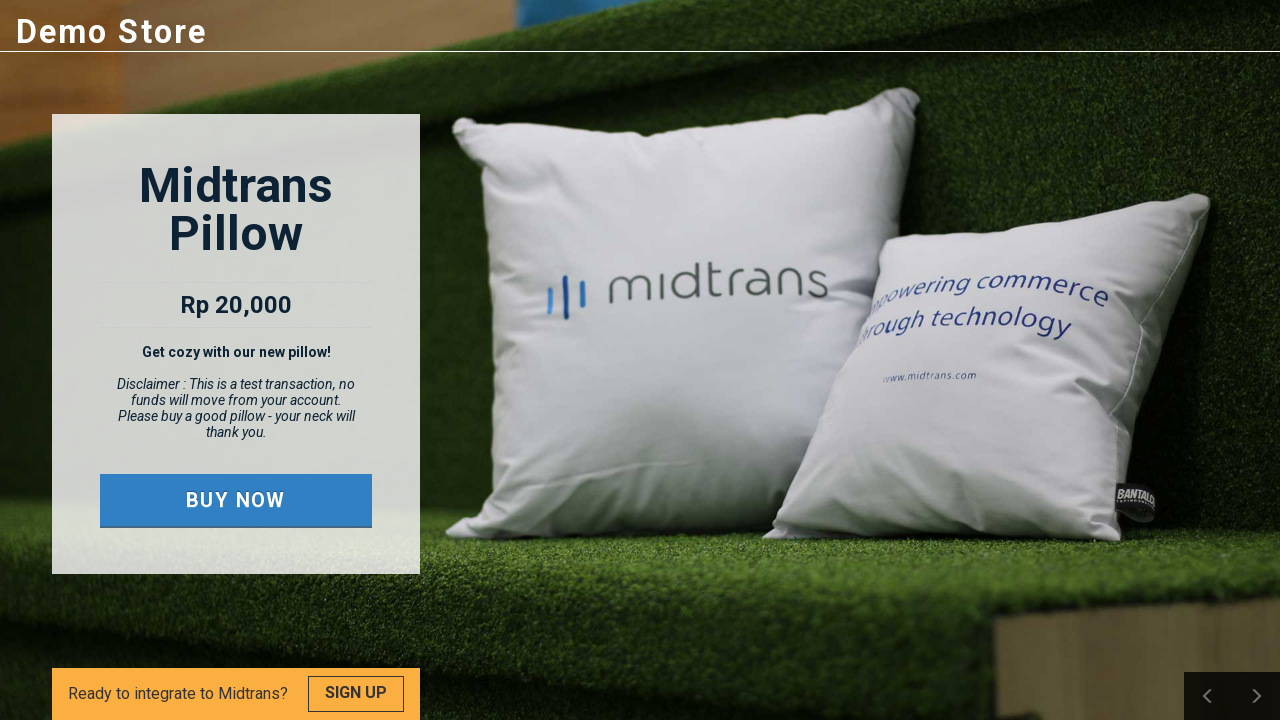

Retrieved page source content
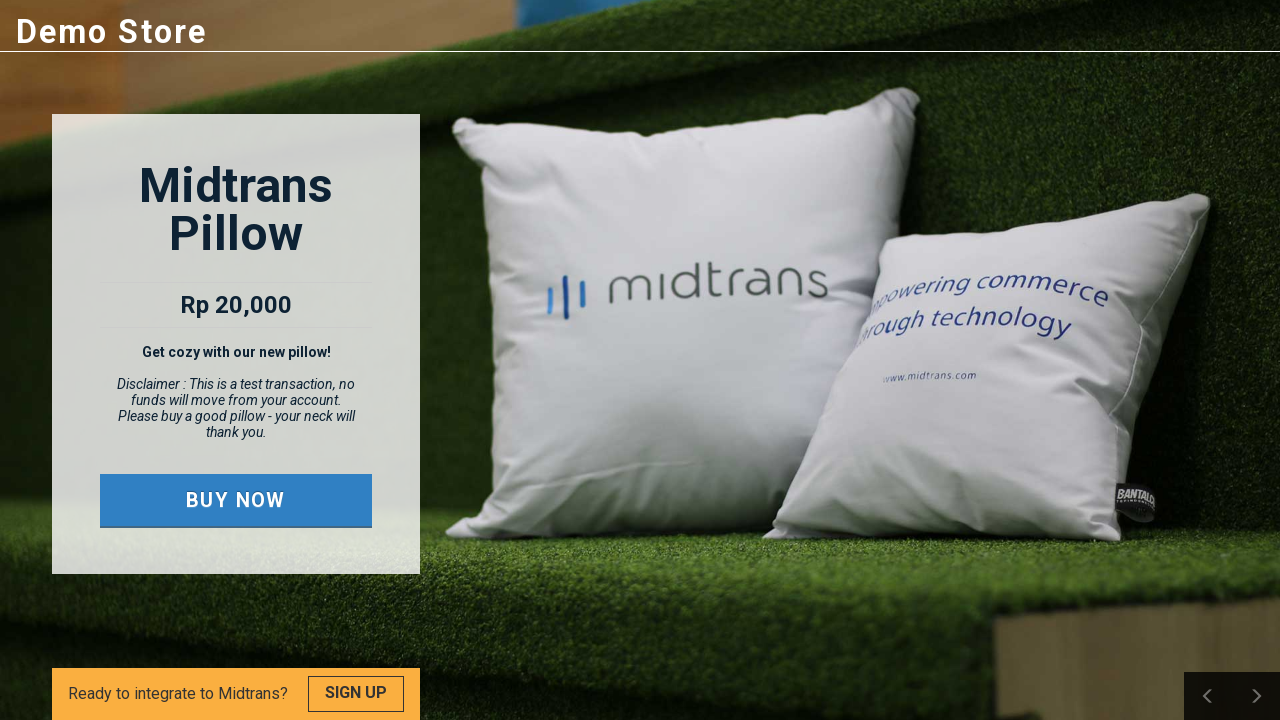

Retrieved current page URL
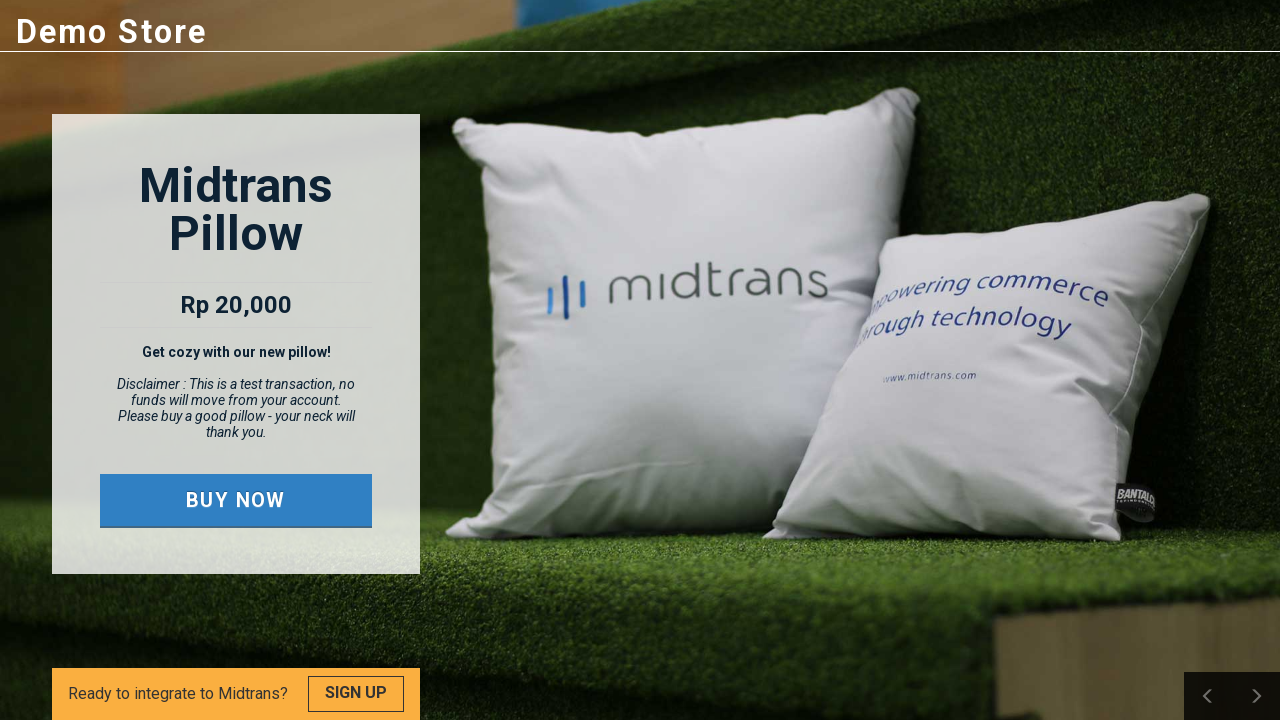

Located buy button element
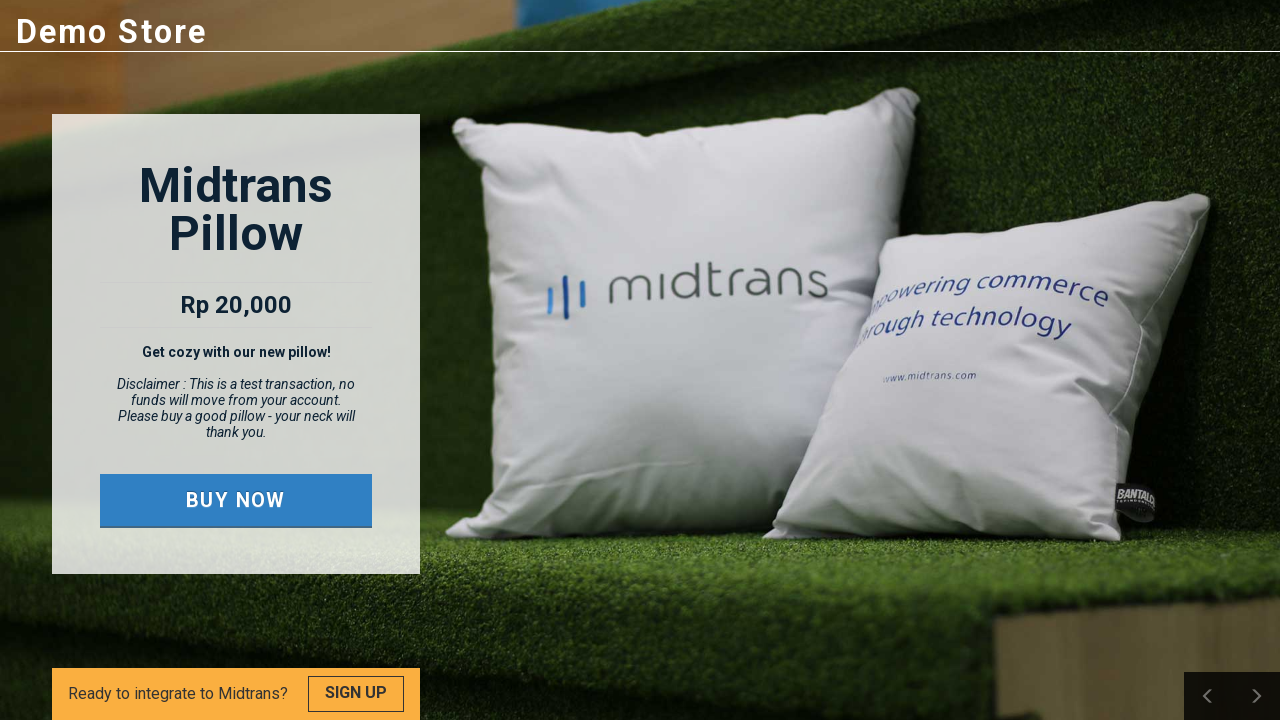

Buy button was visible and clicked at (236, 500) on xpath=//a[@class='btn buy']
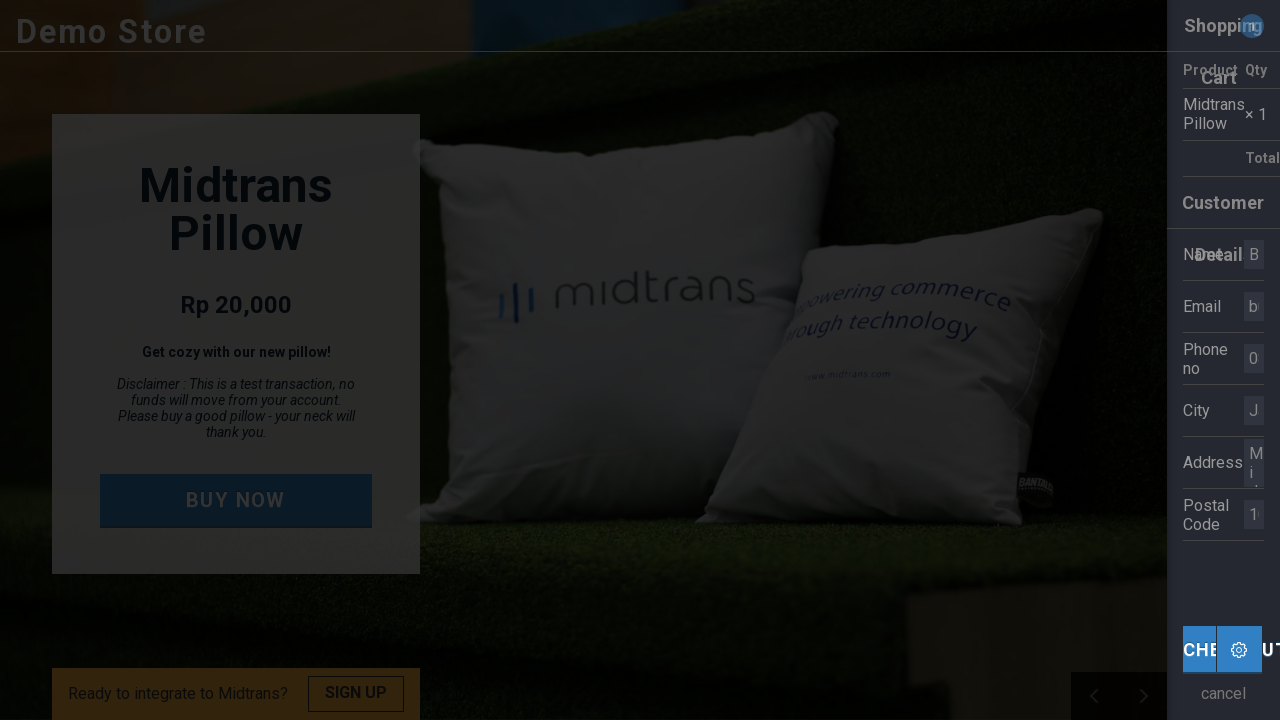

Waited 2000ms for navigation or action to complete
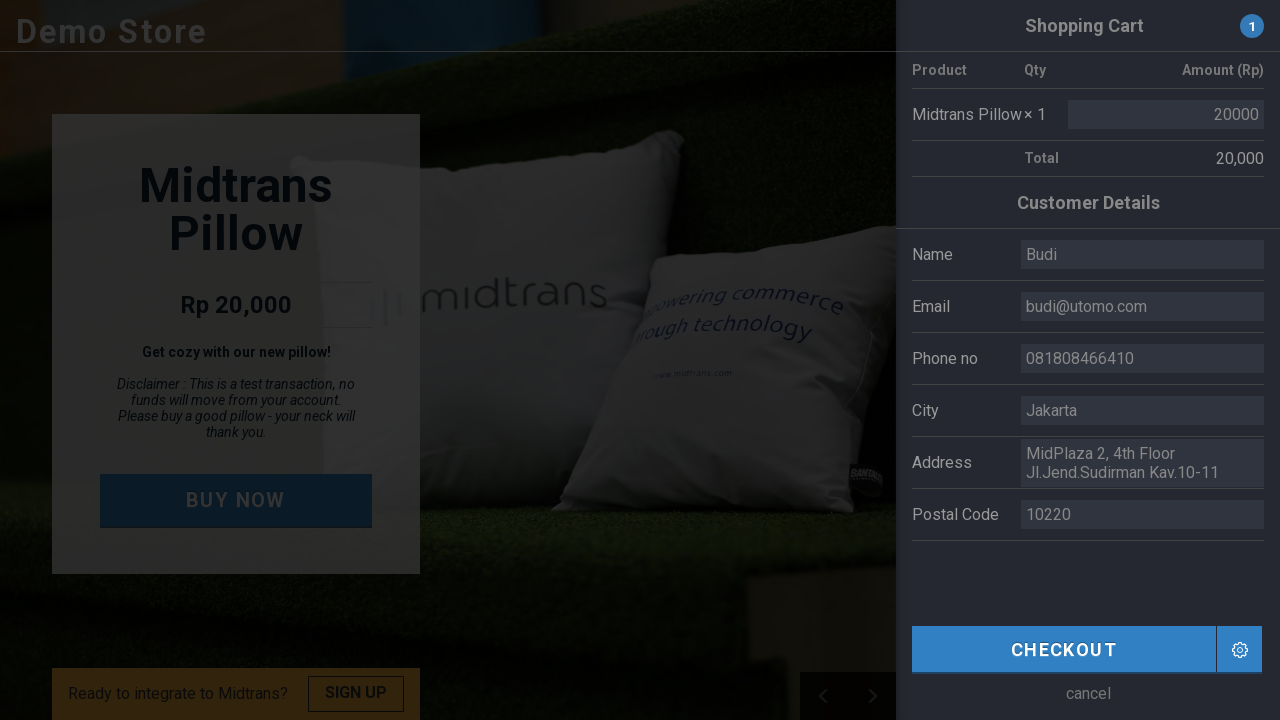

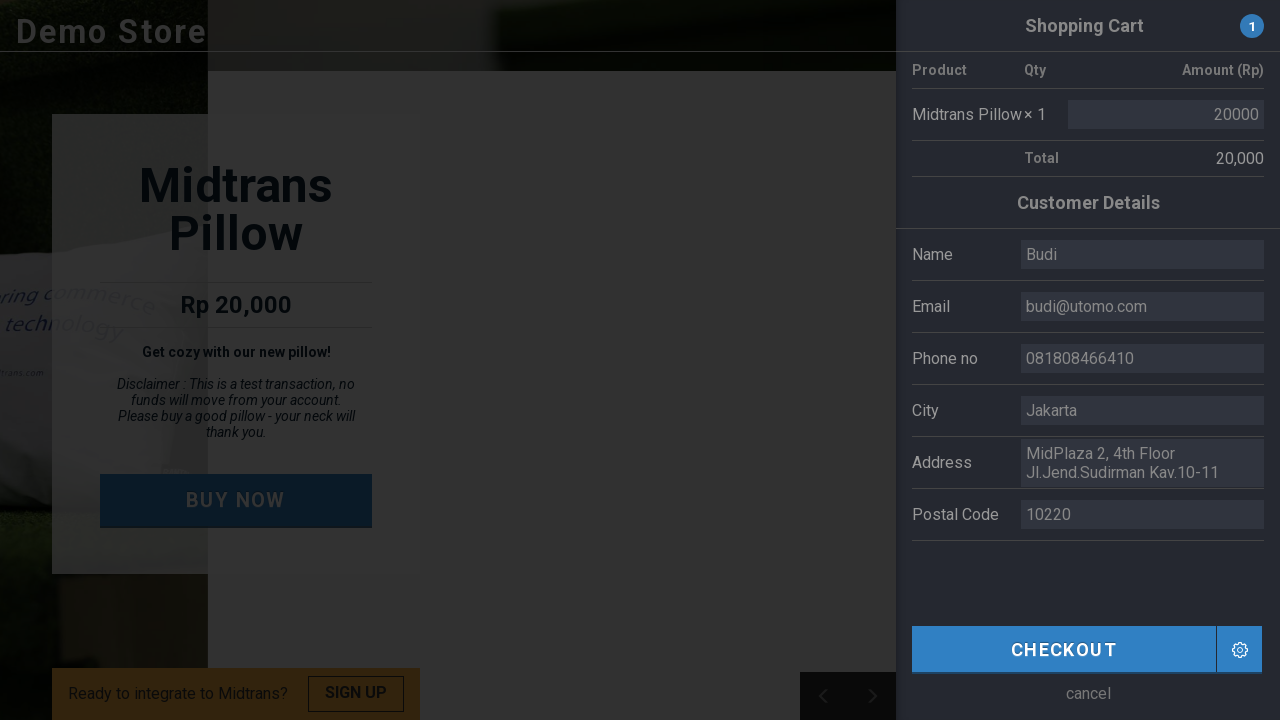